Tests a basic web page by clicking on the "NormalWeb" element and verifying the page title is "Normal load website"

Starting URL: https://curso.testautomation.es

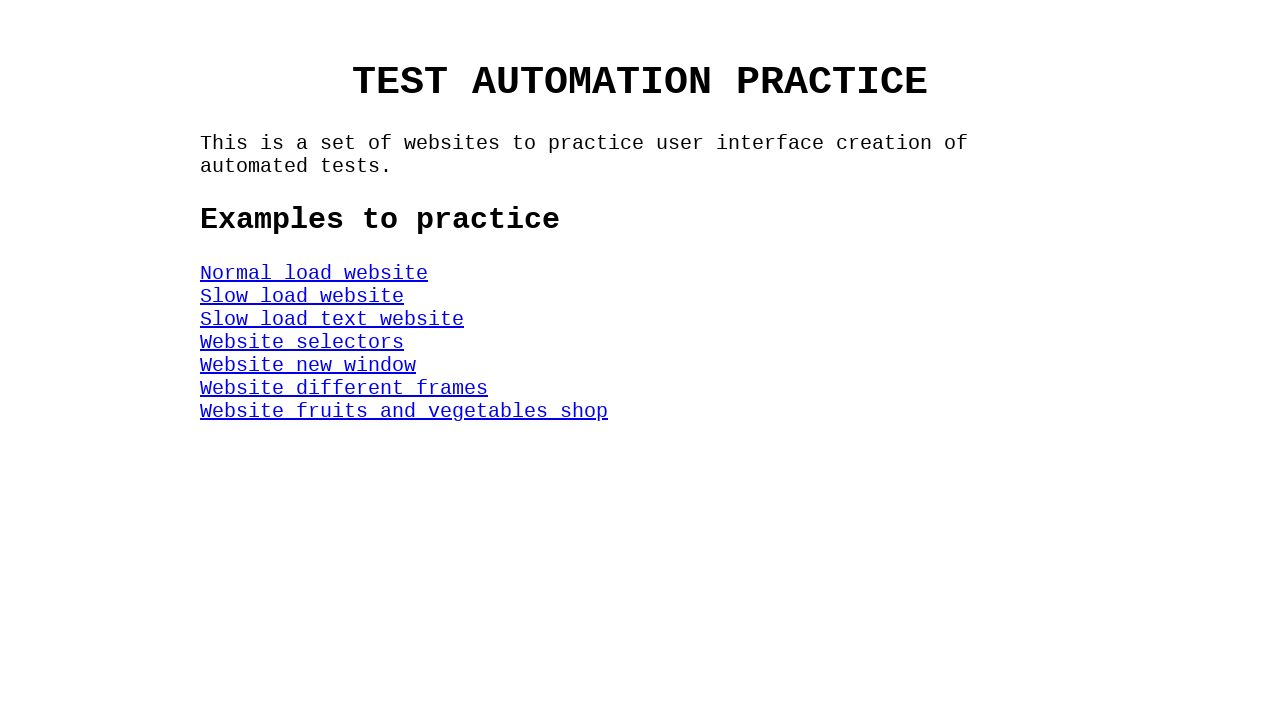

Clicked on the 'NormalWeb' element to load the normal website at (314, 273) on #NormalWeb
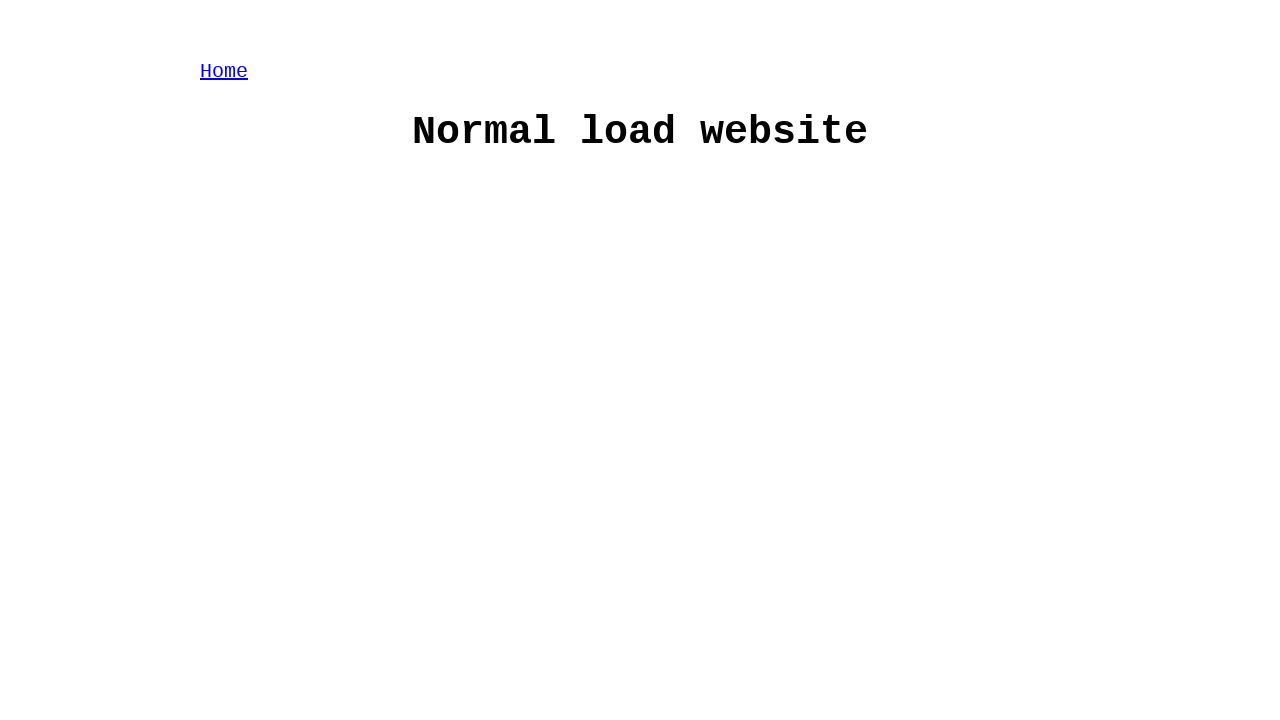

Page loaded and h1 selector became available
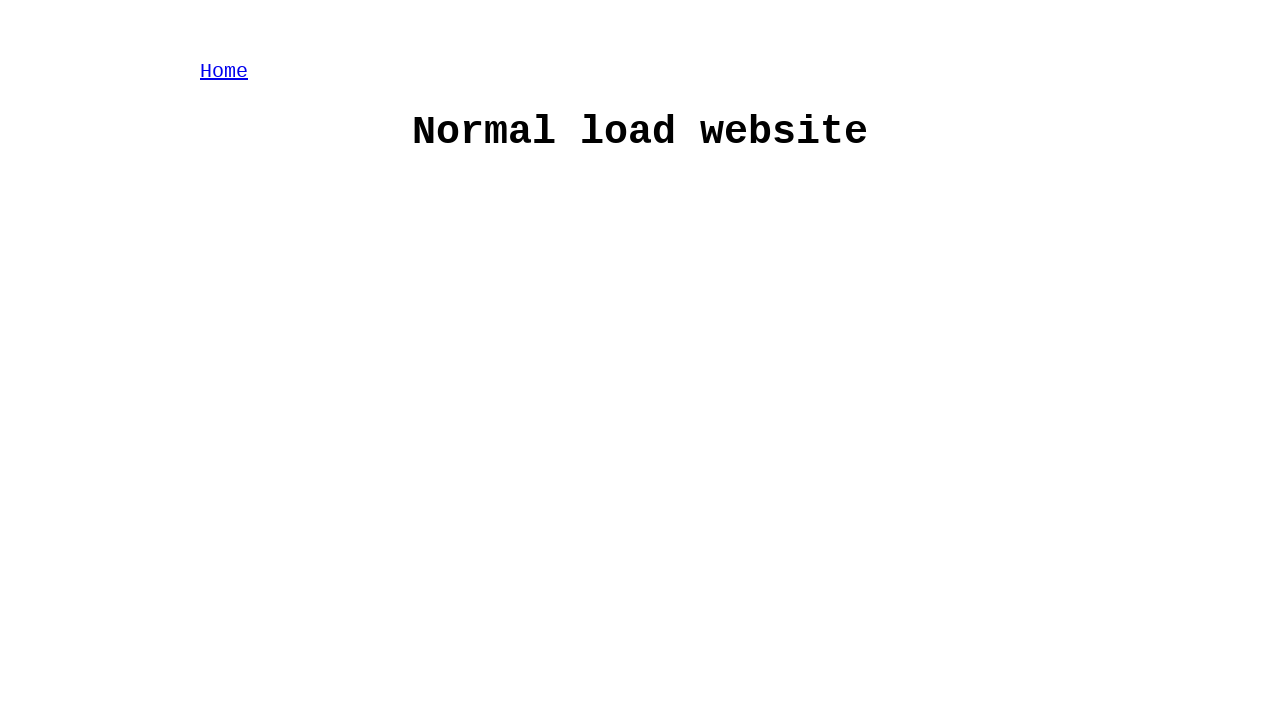

Located the h1 element on the page
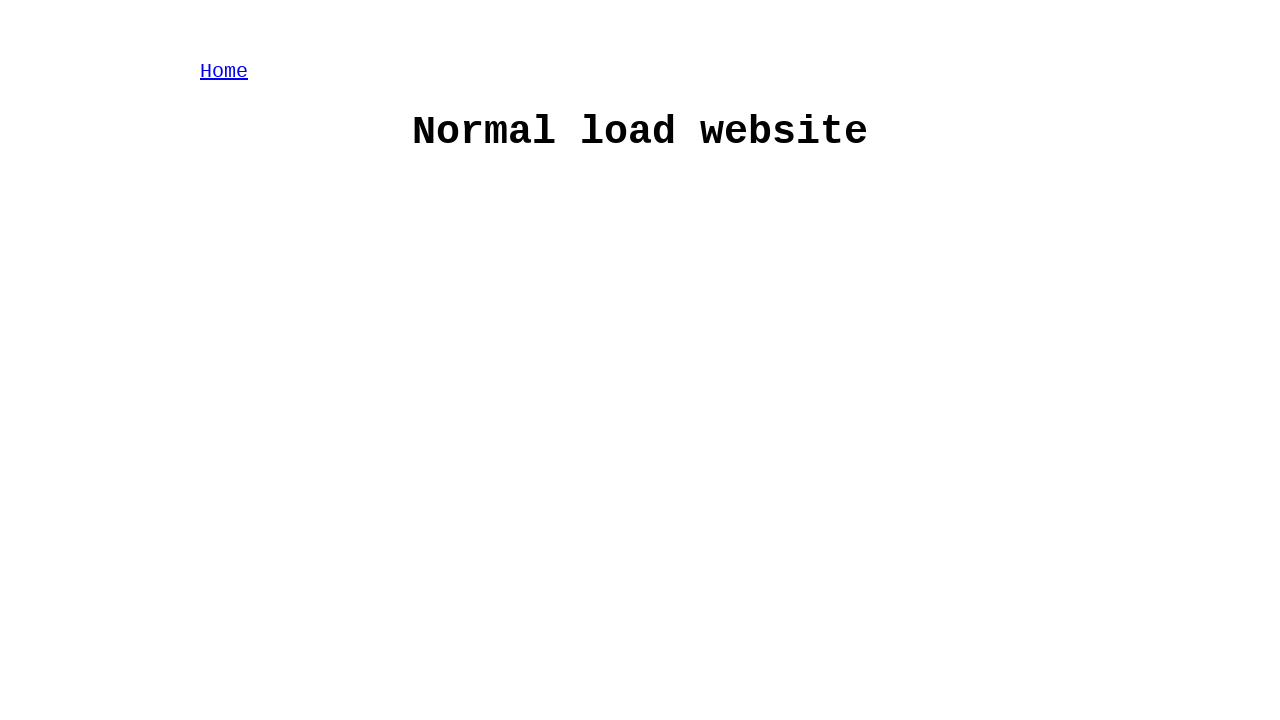

Verified that page title is 'Normal load website'
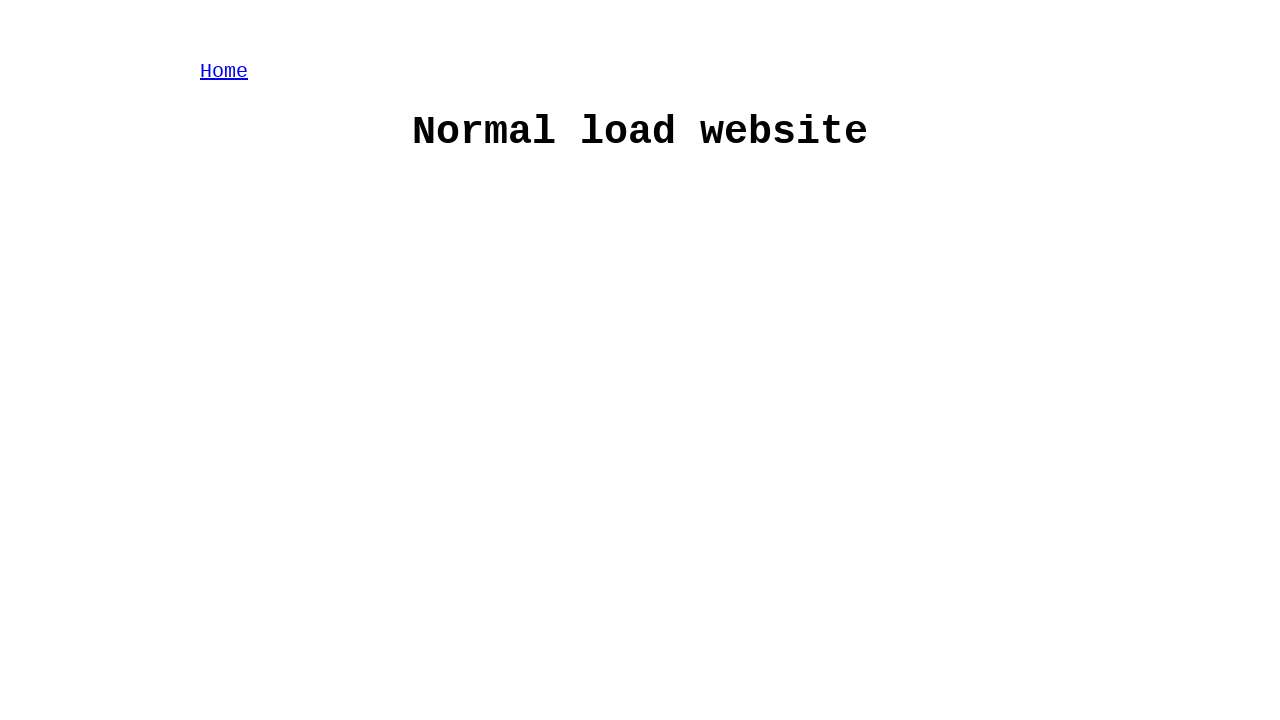

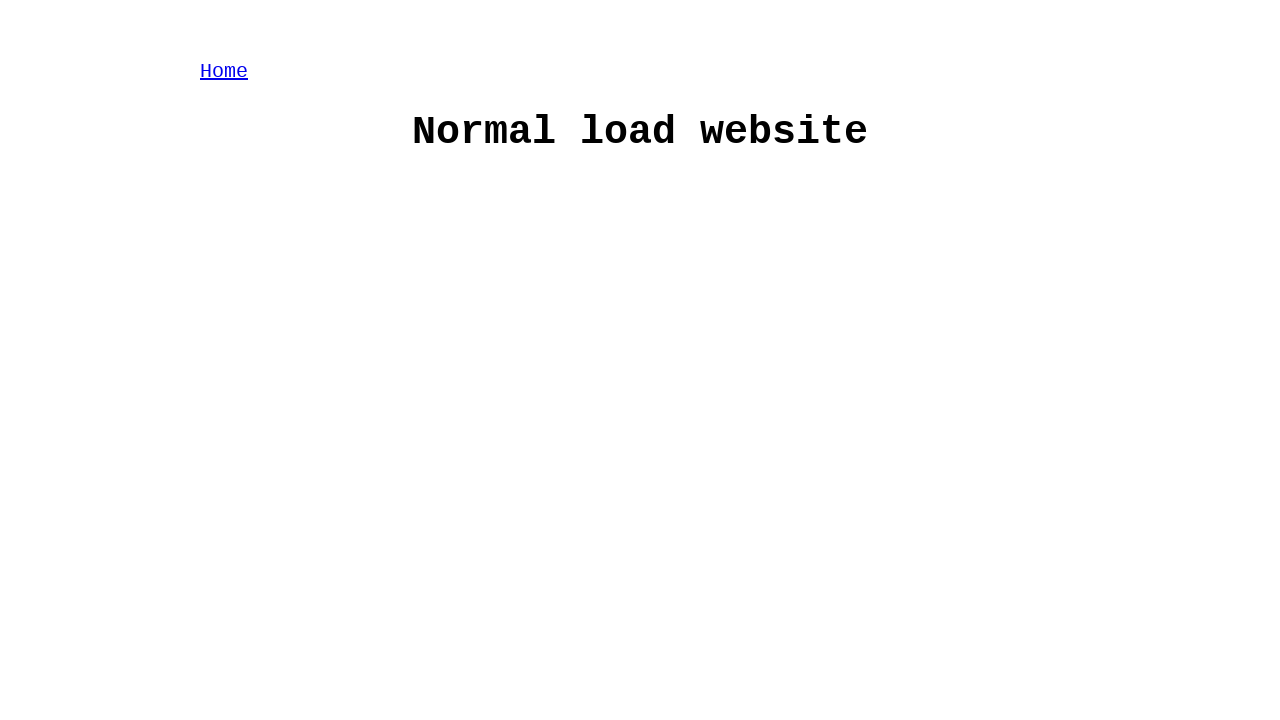